Tests displaying all items using the All filter after filtering

Starting URL: https://demo.playwright.dev/todomvc

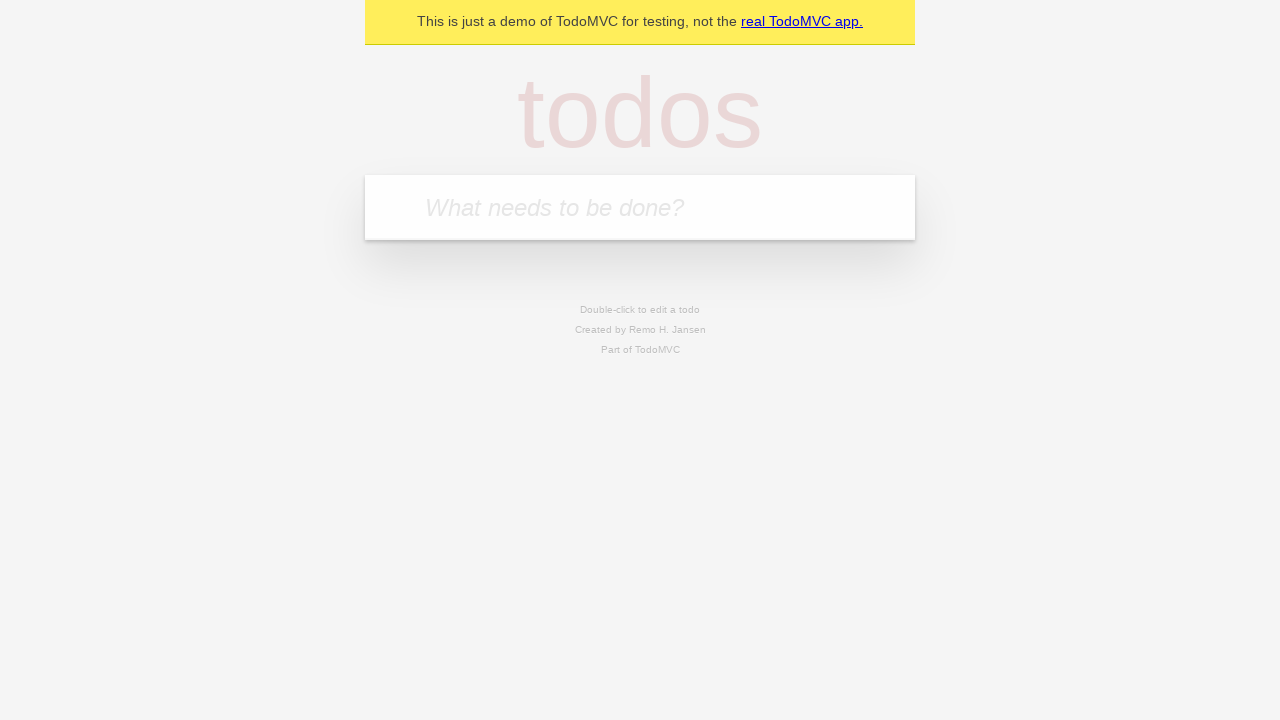

Filled todo input with 'buy some cheese' on internal:attr=[placeholder="What needs to be done?"i]
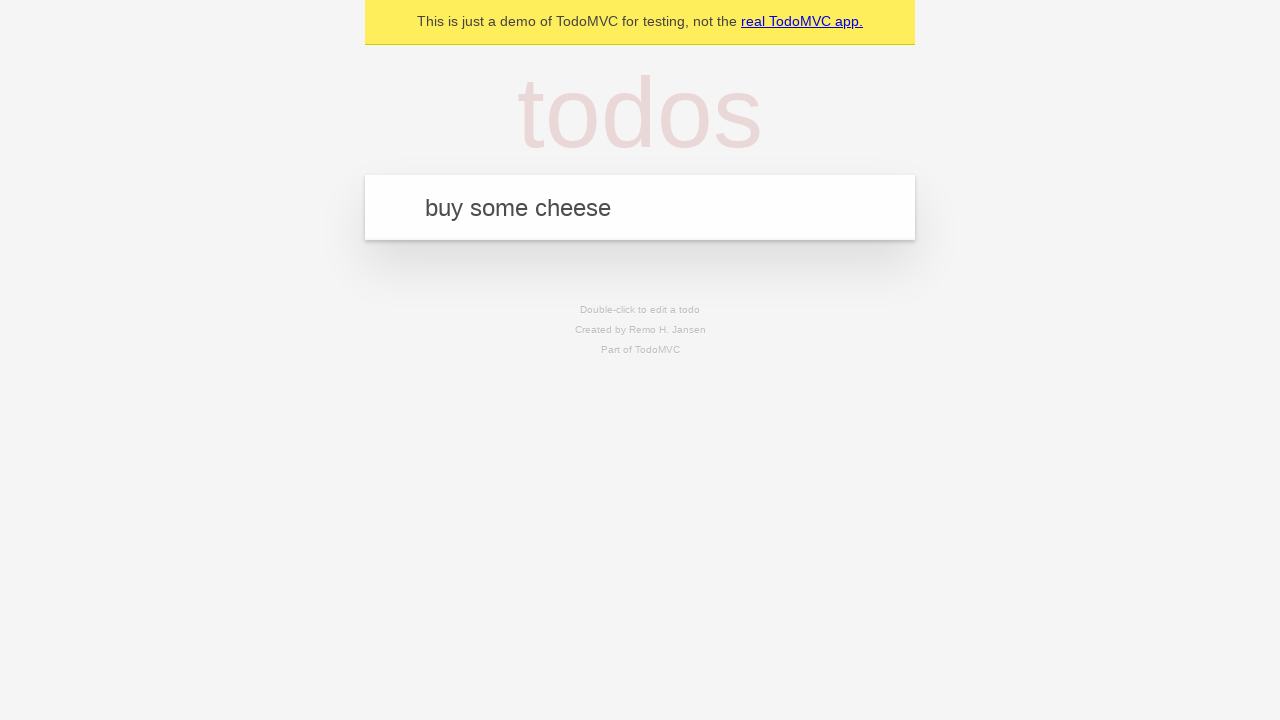

Pressed Enter to create first todo on internal:attr=[placeholder="What needs to be done?"i]
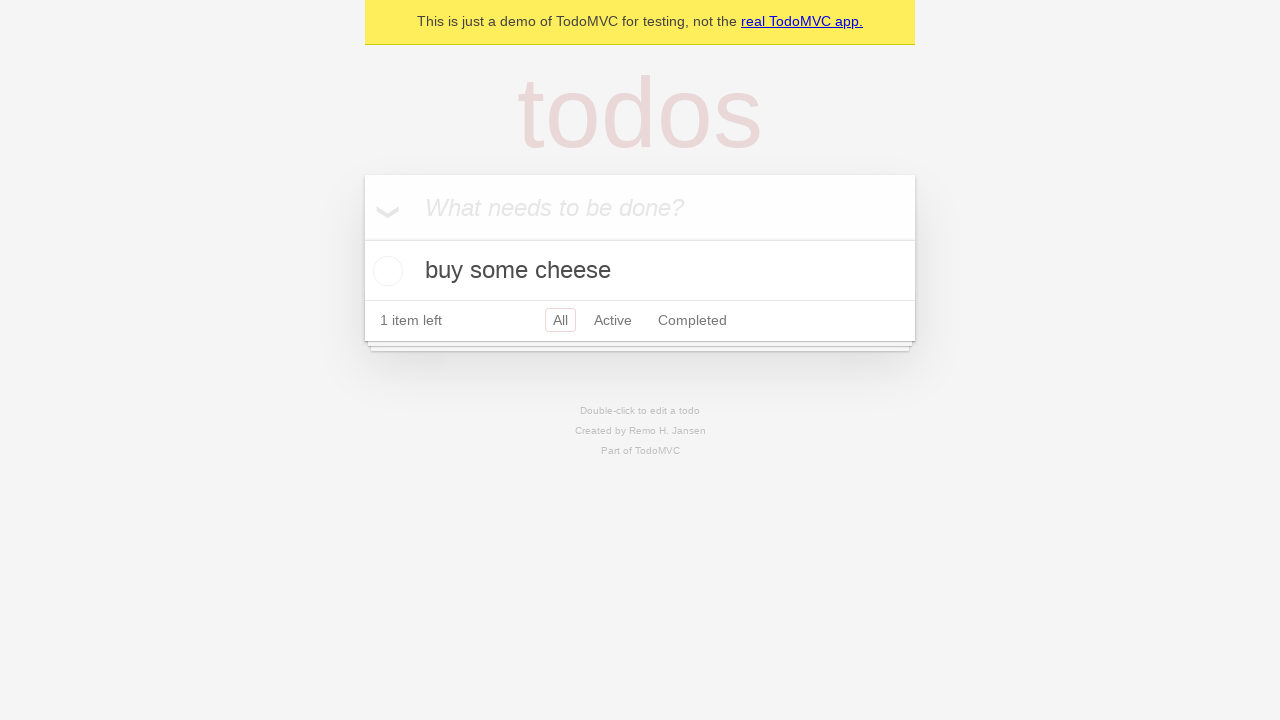

Filled todo input with 'feed the cat' on internal:attr=[placeholder="What needs to be done?"i]
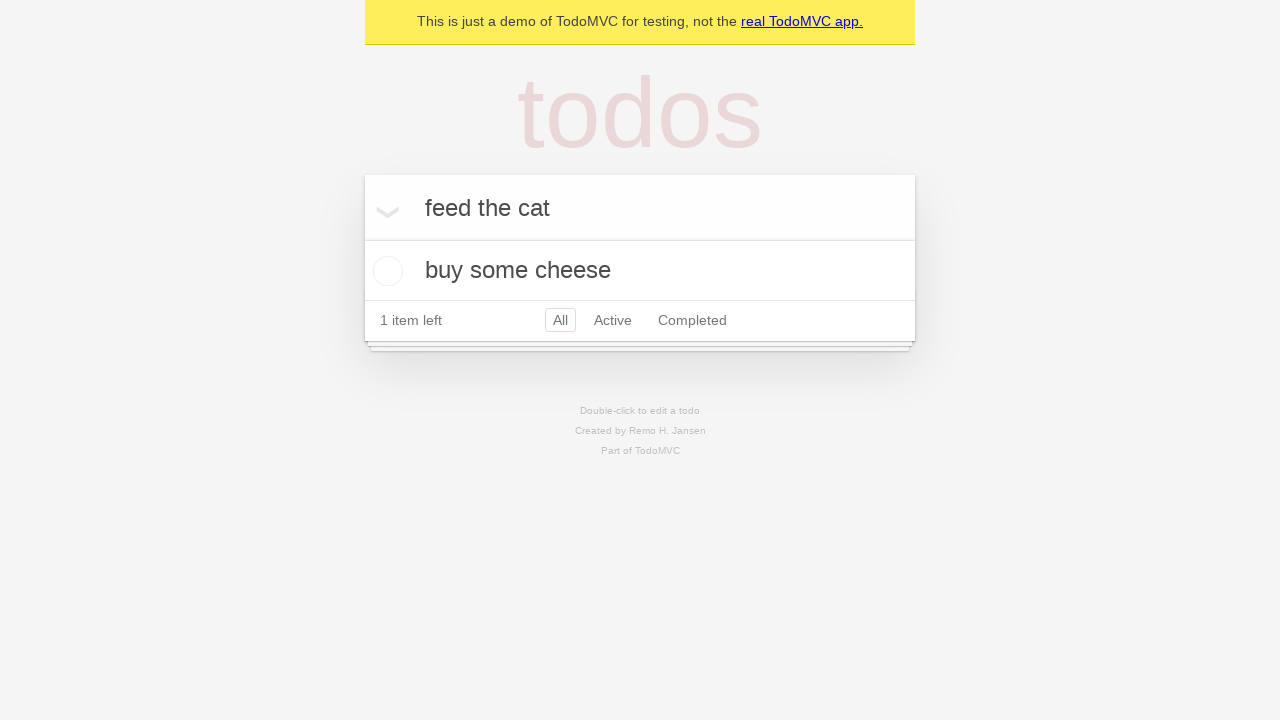

Pressed Enter to create second todo on internal:attr=[placeholder="What needs to be done?"i]
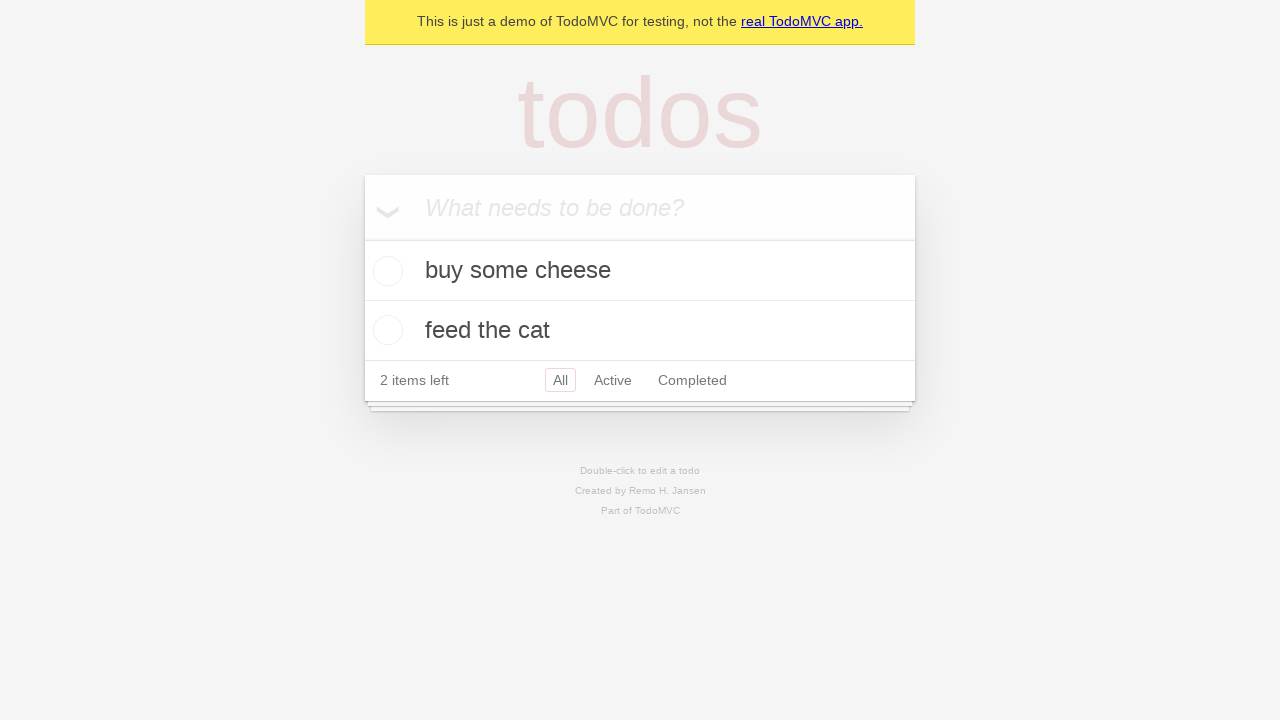

Filled todo input with 'book a doctors appointment' on internal:attr=[placeholder="What needs to be done?"i]
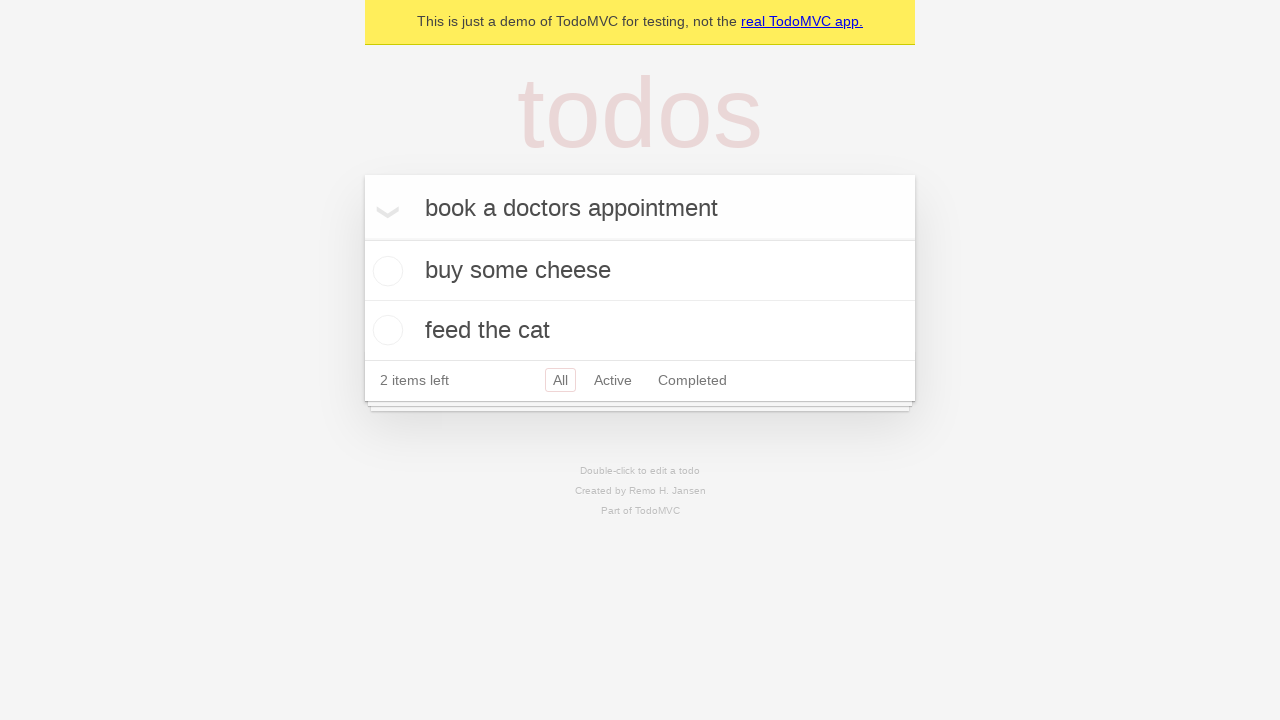

Pressed Enter to create third todo on internal:attr=[placeholder="What needs to be done?"i]
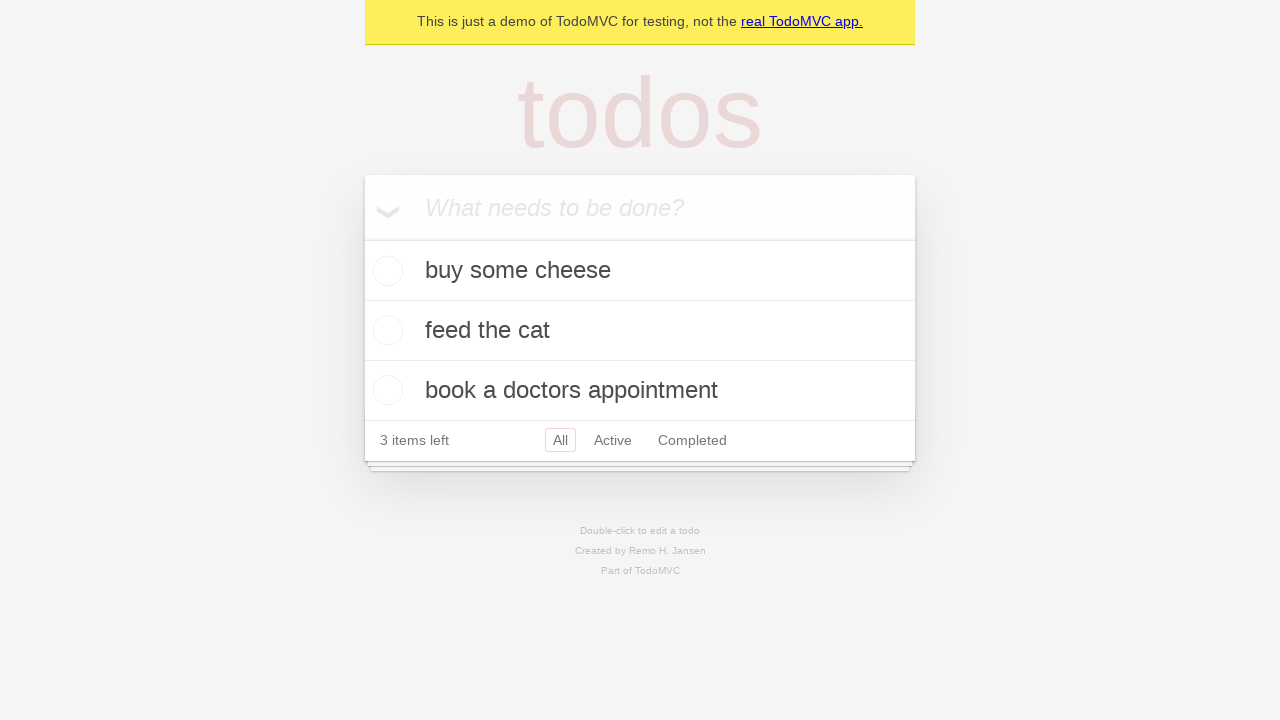

Waited for todos to load
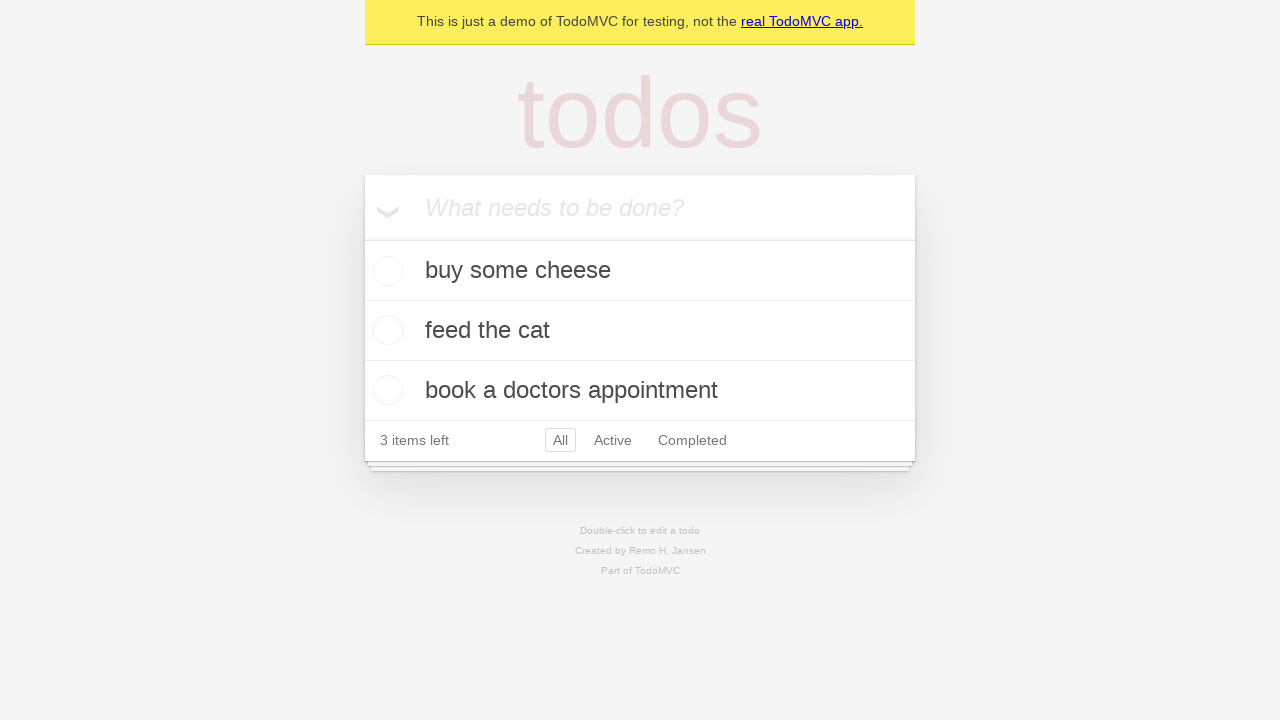

Marked second todo as completed at (385, 330) on internal:testid=[data-testid="todo-item"s] >> nth=1 >> internal:role=checkbox
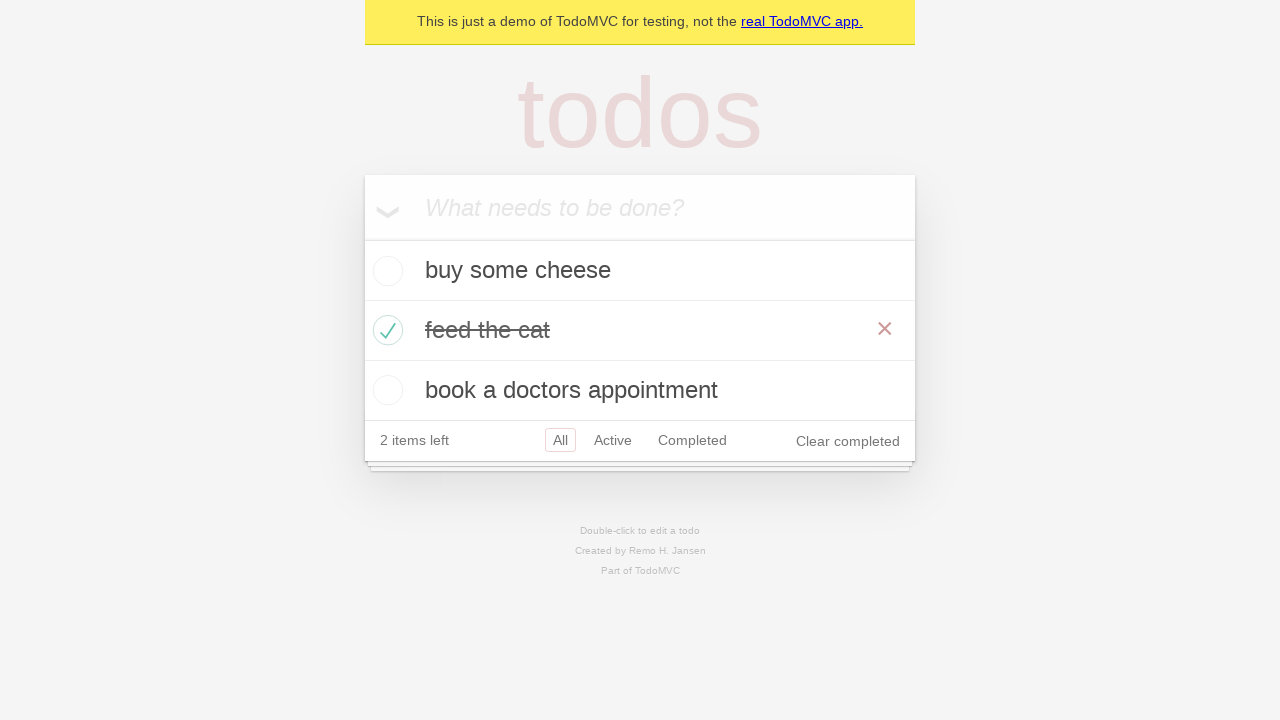

Clicked Active filter at (613, 440) on internal:role=link[name="Active"i]
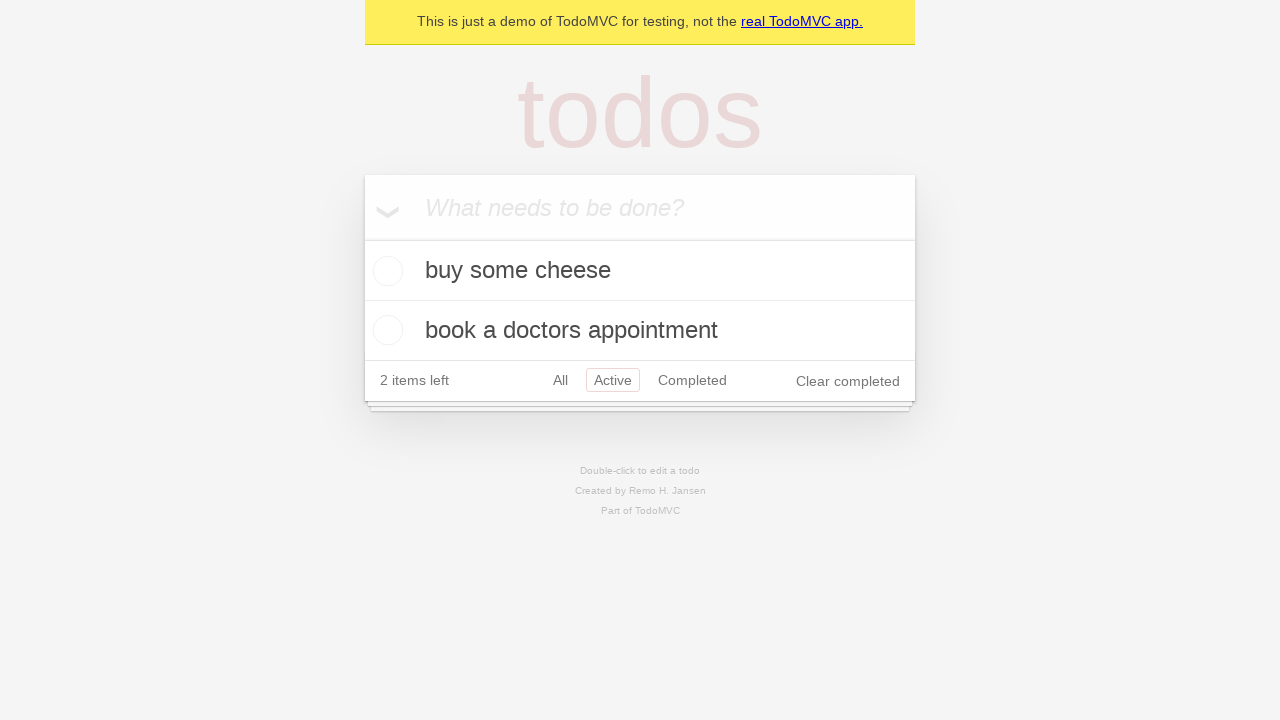

Clicked Completed filter at (692, 380) on internal:role=link[name="Completed"i]
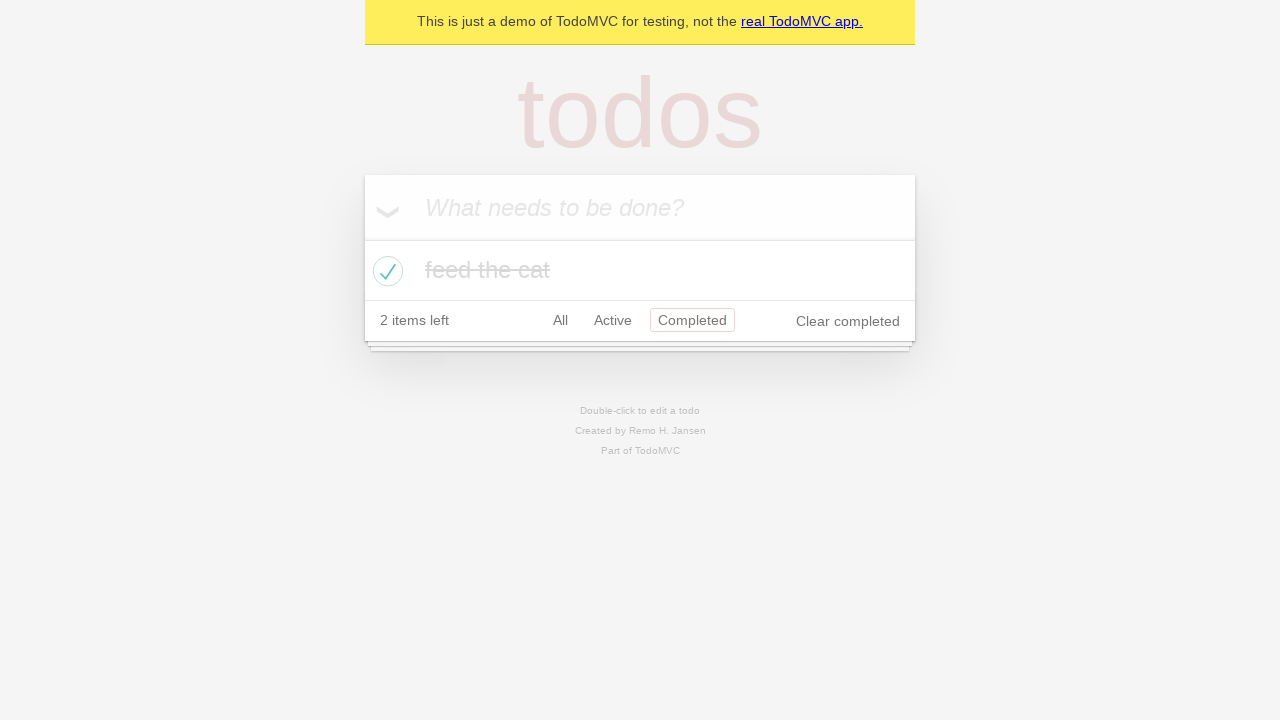

Clicked All filter to display all items at (560, 320) on internal:role=link[name="All"i]
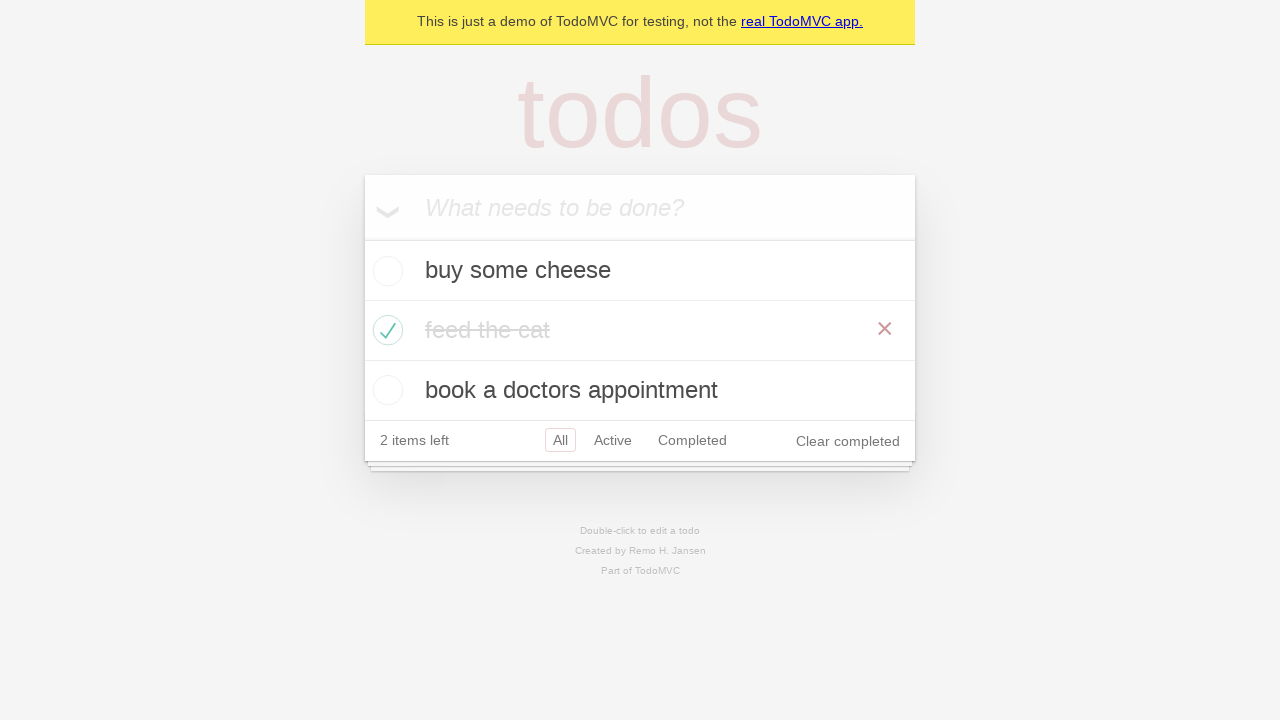

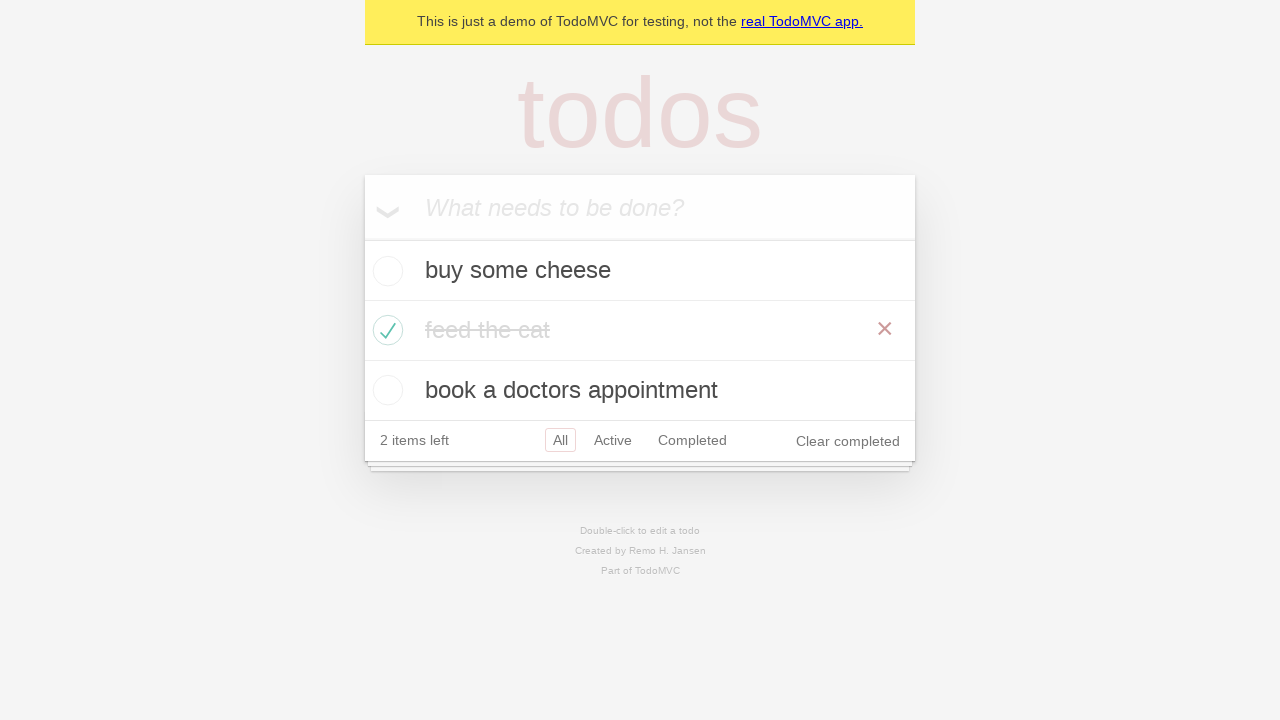